Tests various input field operations including filling text, appending text, clearing fields, and checking field properties

Starting URL: https://letcode.in/edit

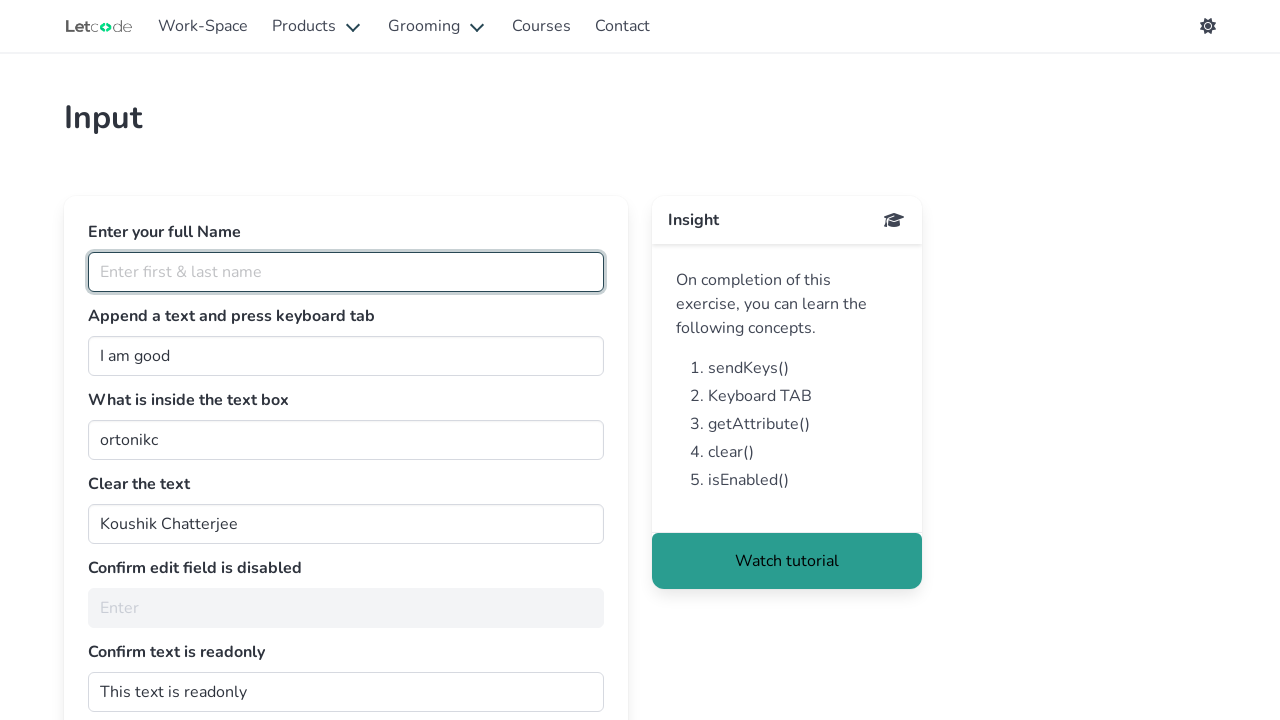

Filled full name field with 'John Smith' on input#fullName
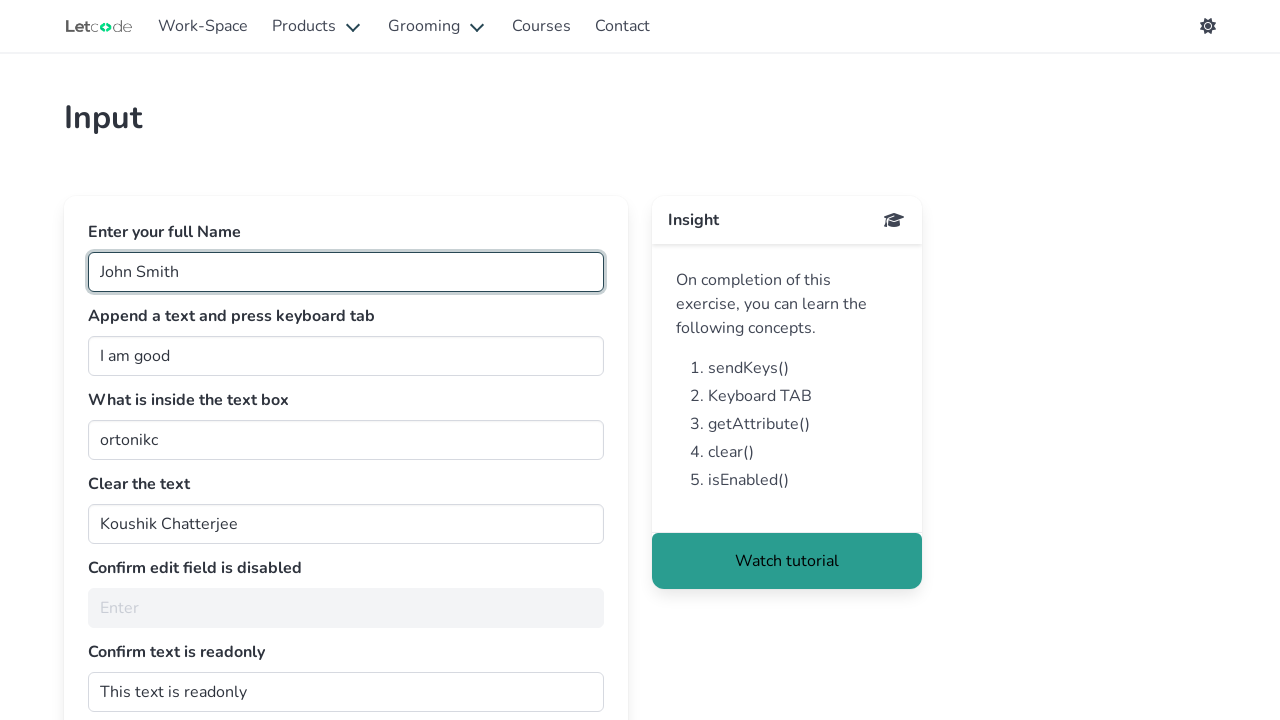

Appended ' & I am done' to join field on input#join
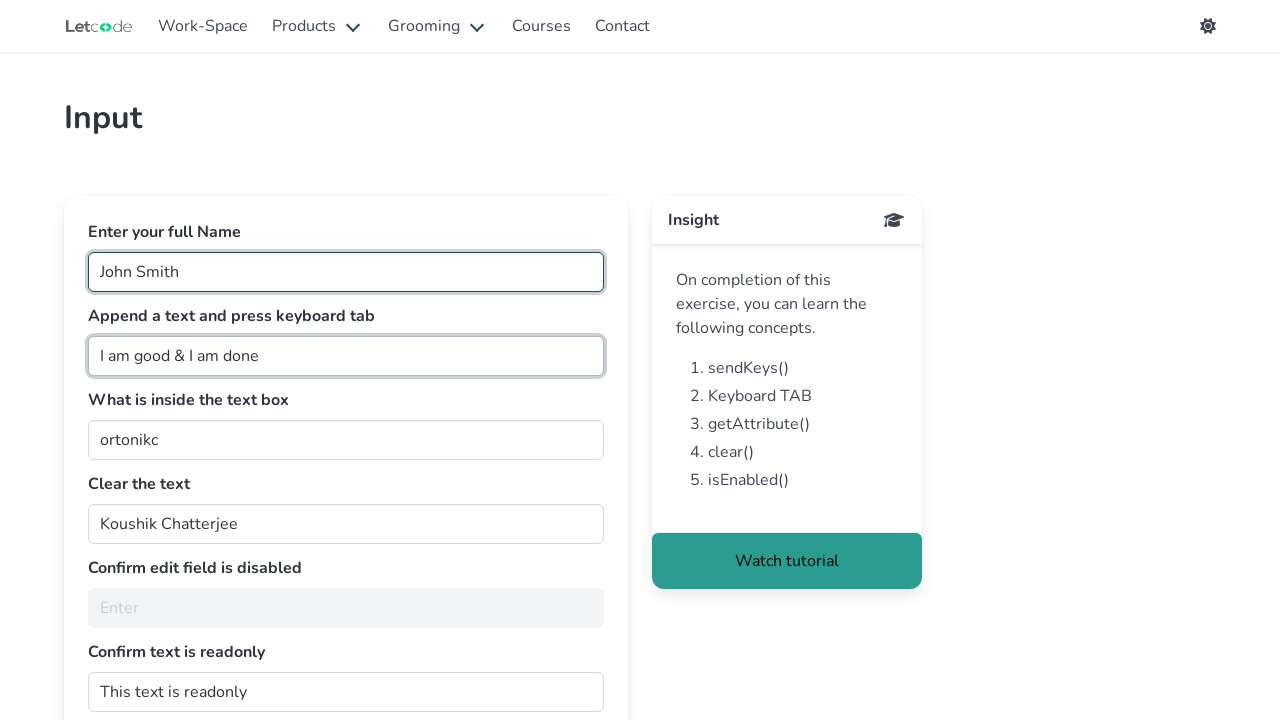

Pressed Tab key on join field on input#join
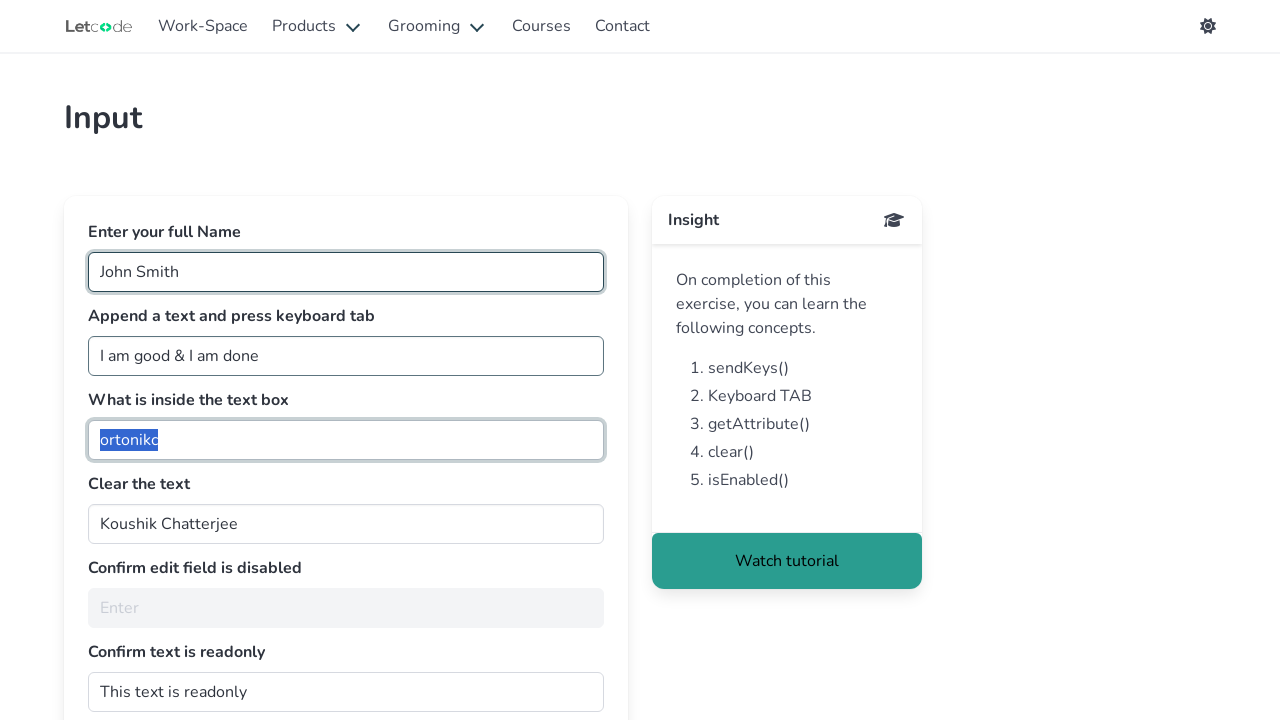

Retrieved value from getMe field
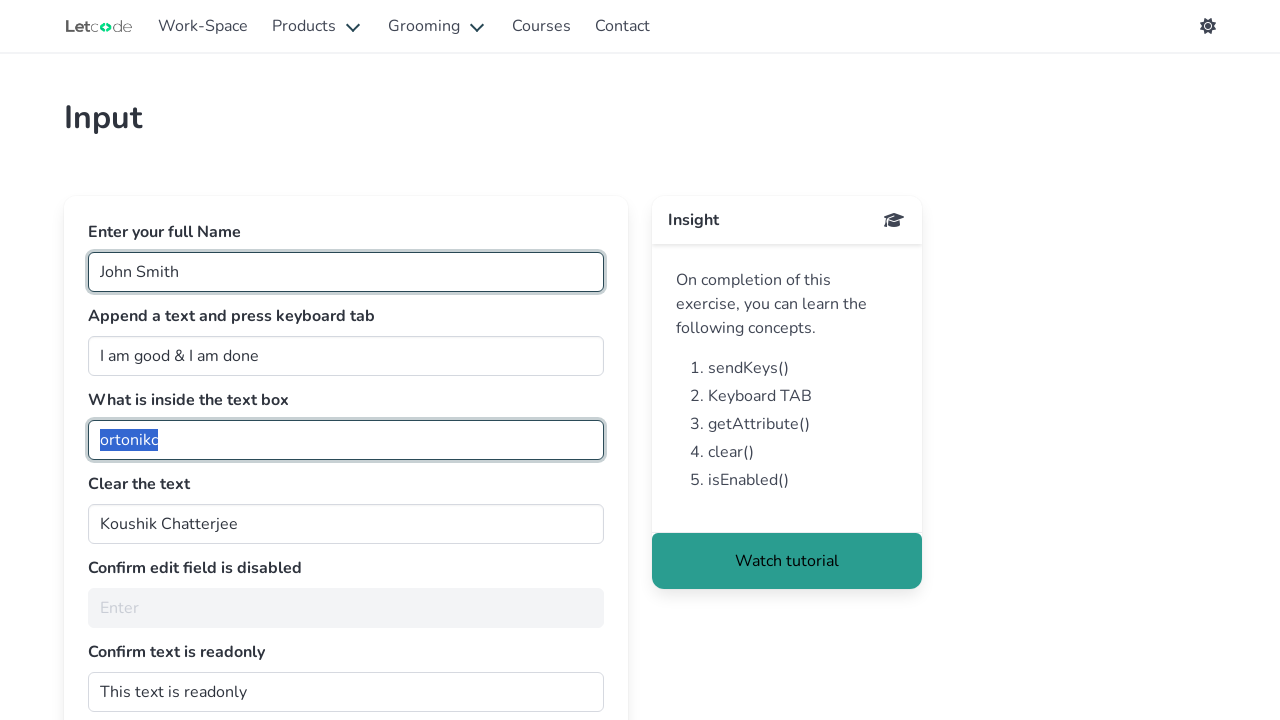

Cleared the clearMe field on input#clearMe
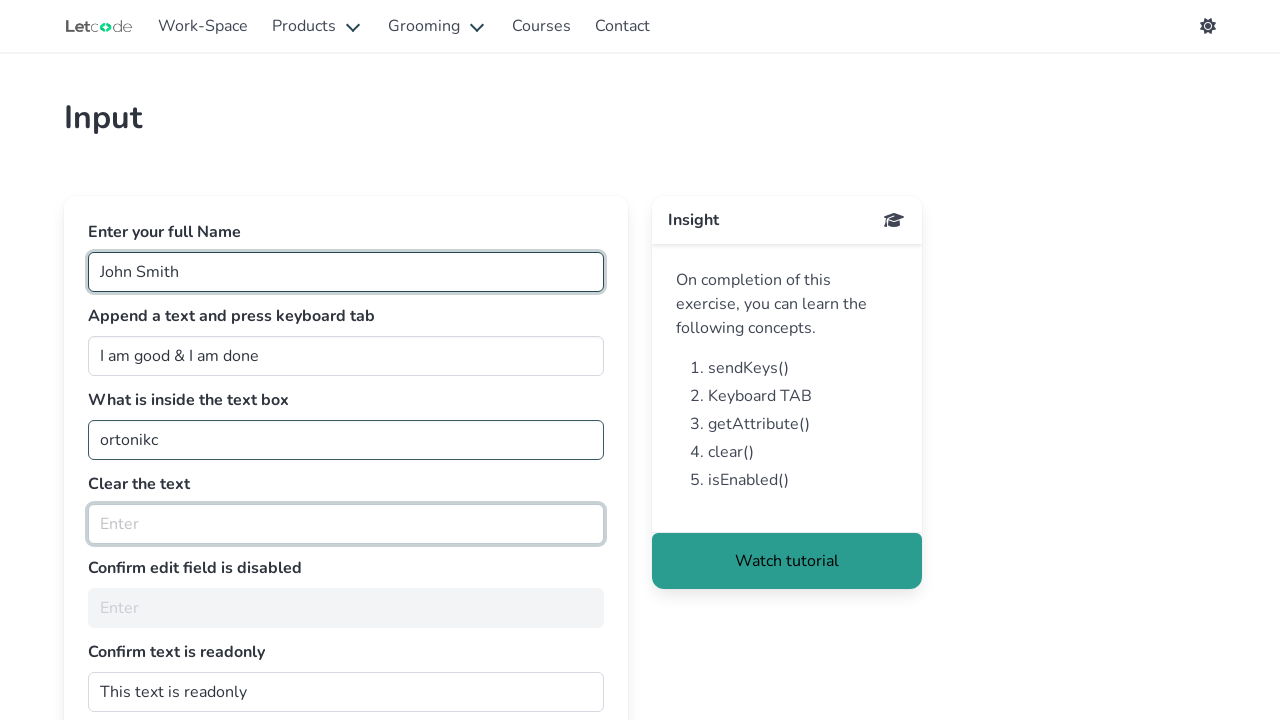

Checked if noEdit field is enabled
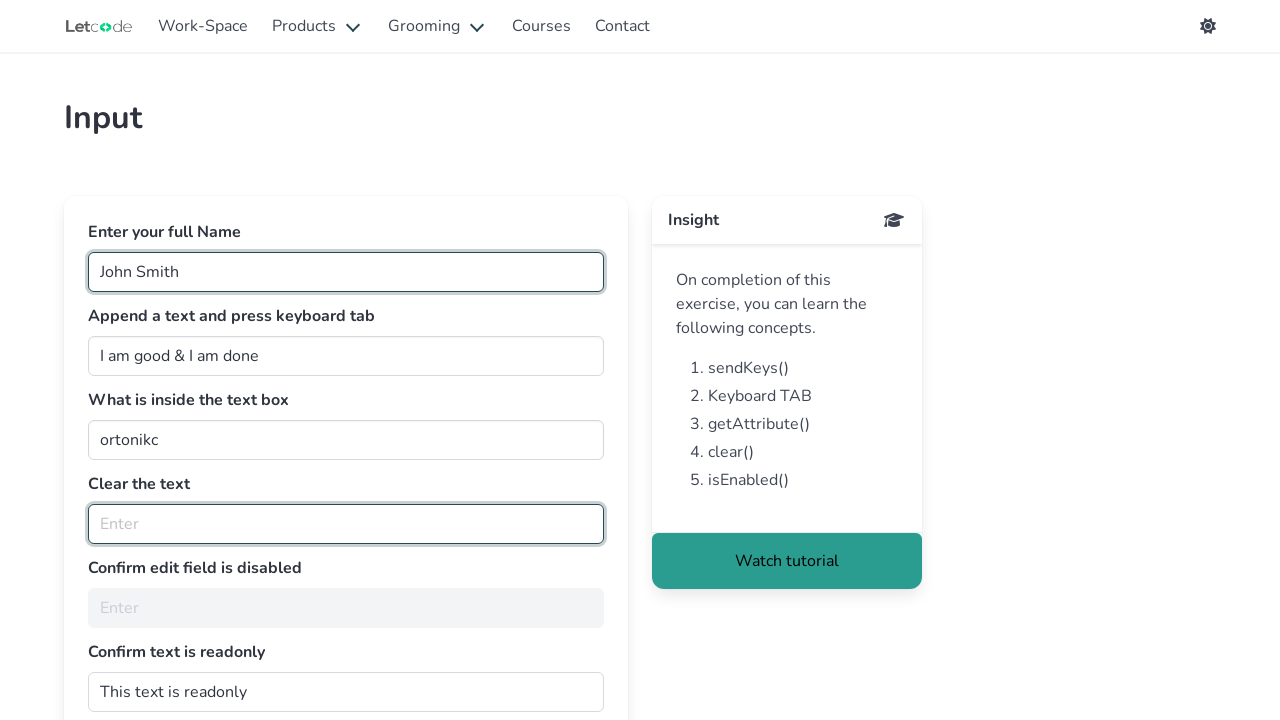

Retrieved readonly value from dontwrite field
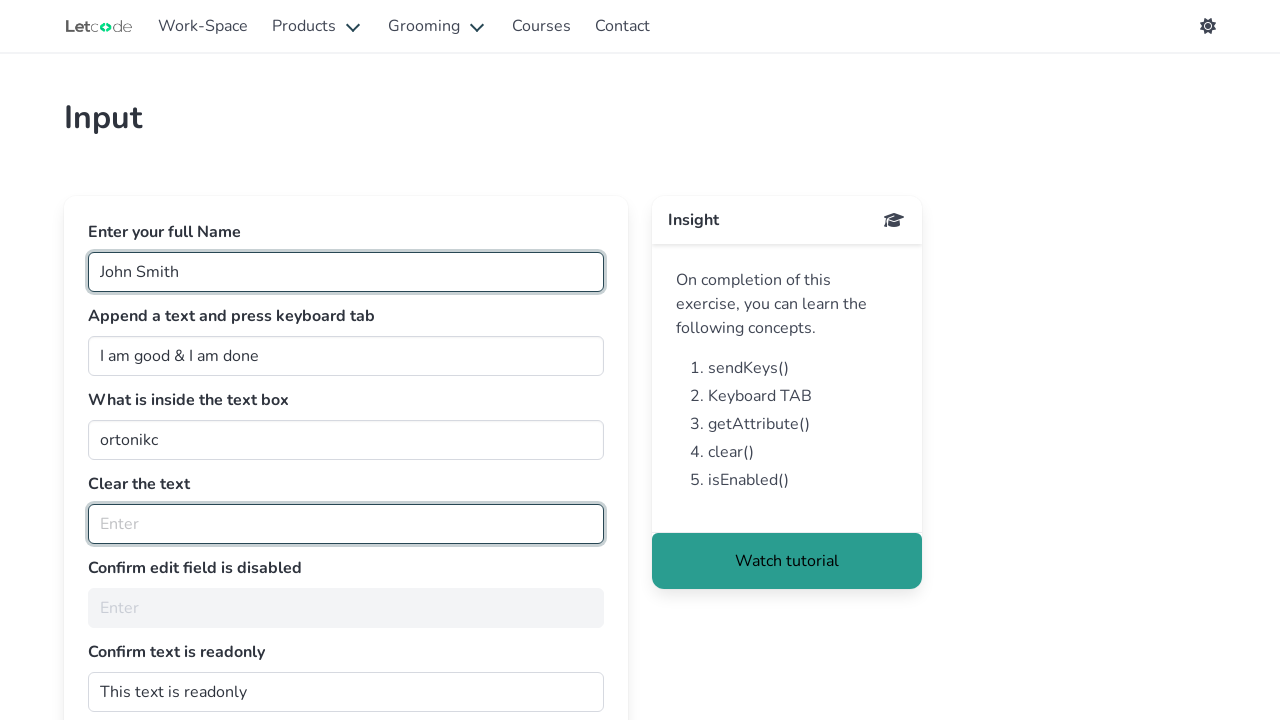

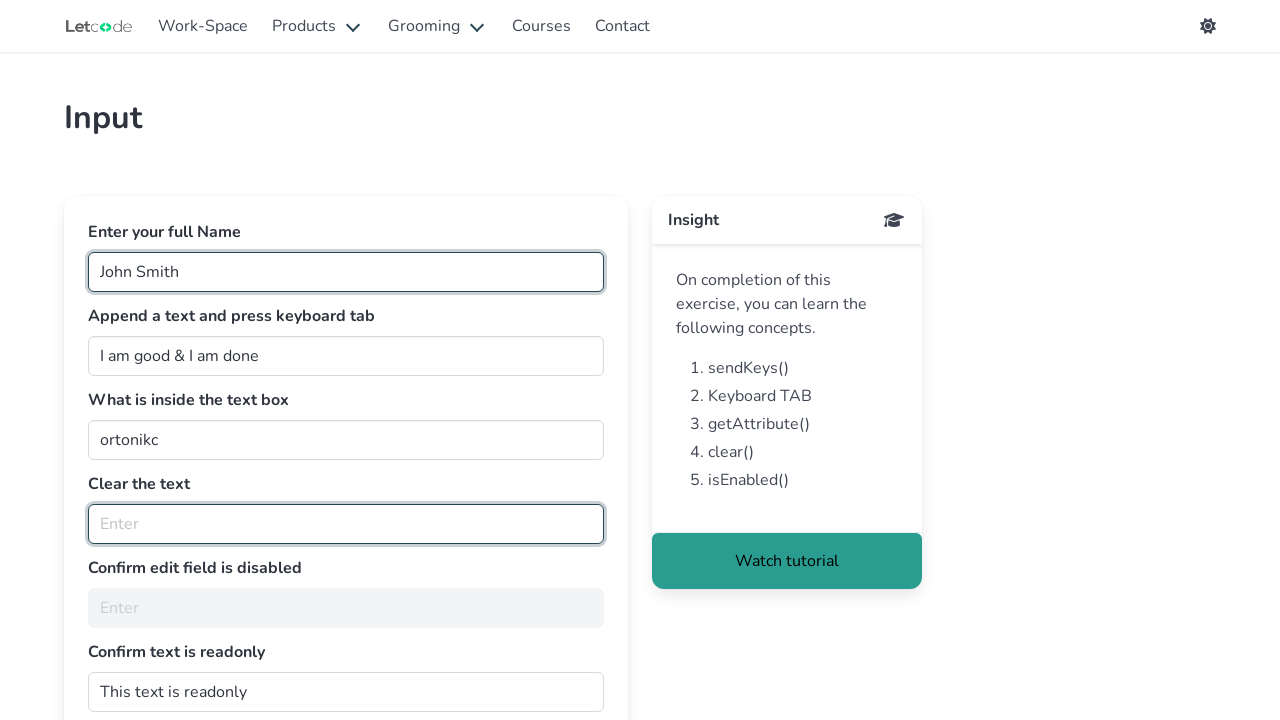